Tests that the add to basket button is not available when user is logged out, verifying that unauthenticated users cannot add products to cart

Starting URL: https://juice-shop.herokuapp.com

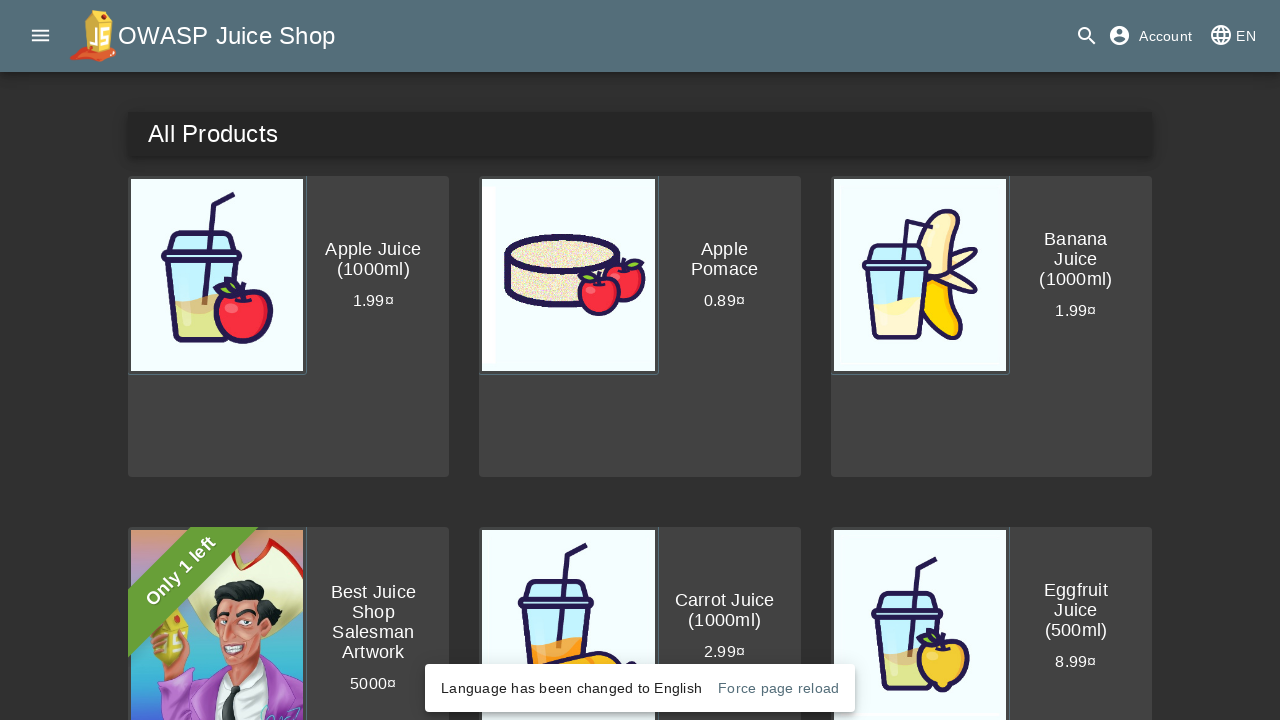

Waited for page to load with networkidle state
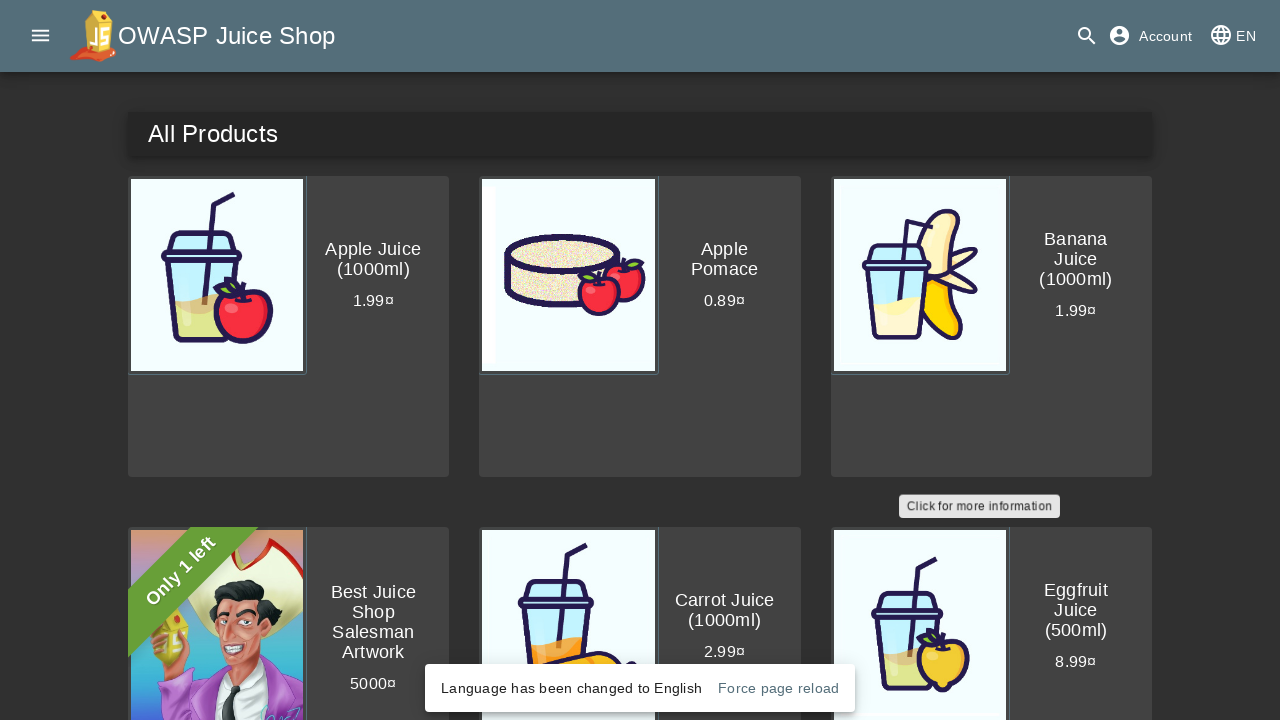

Welcome banner dialog not found or already closed on button[aria-label='Close Welcome Banner']
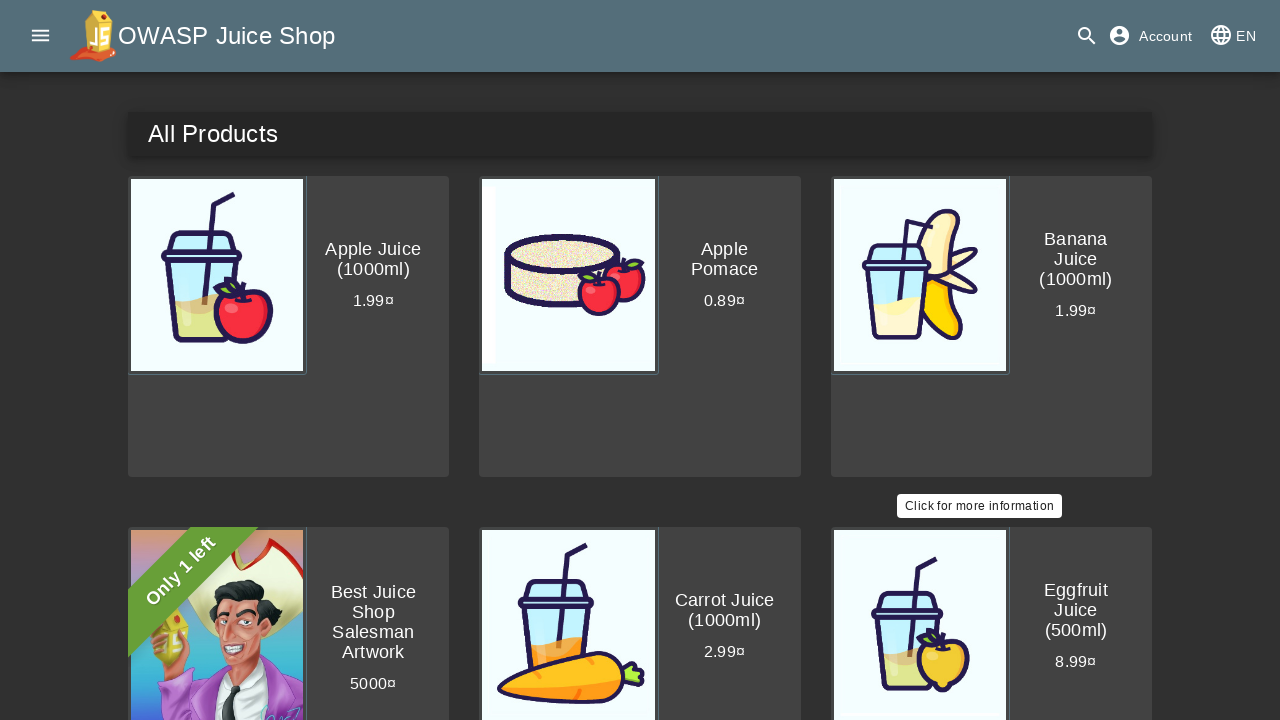

Checked that add to basket button is not visible for unauthenticated user
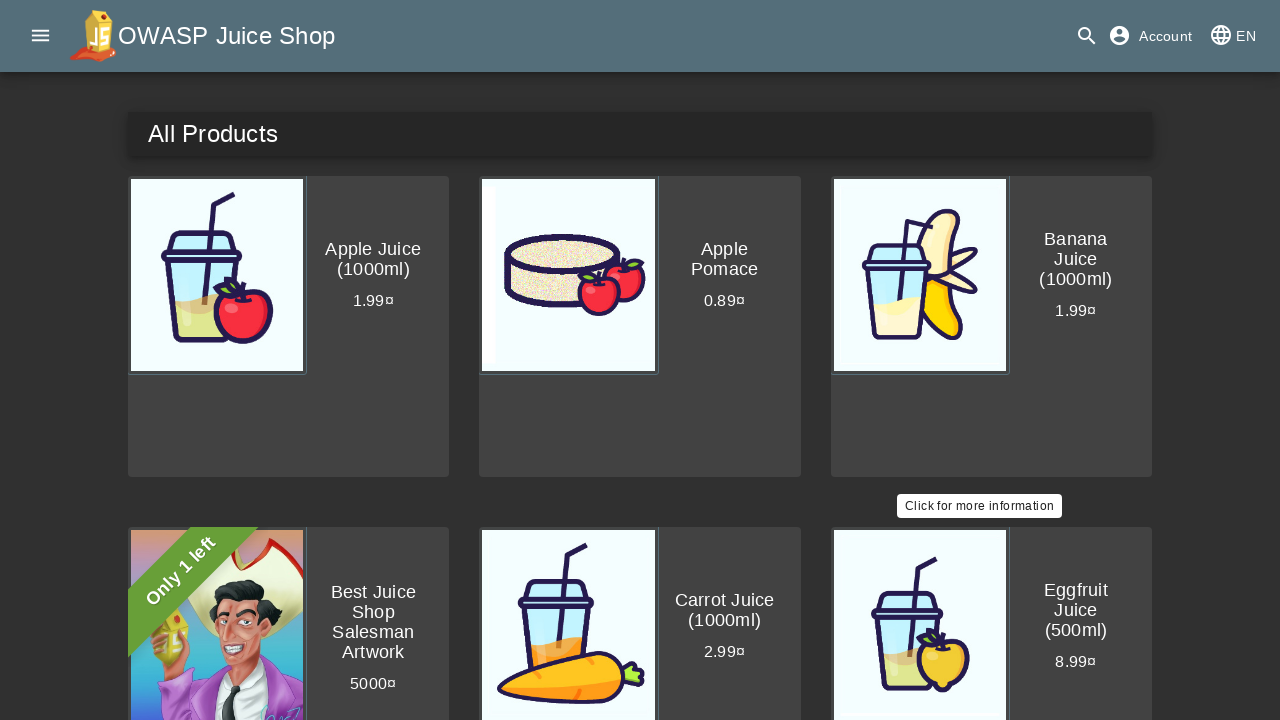

Assertion passed: Add to basket button is not available when logged out
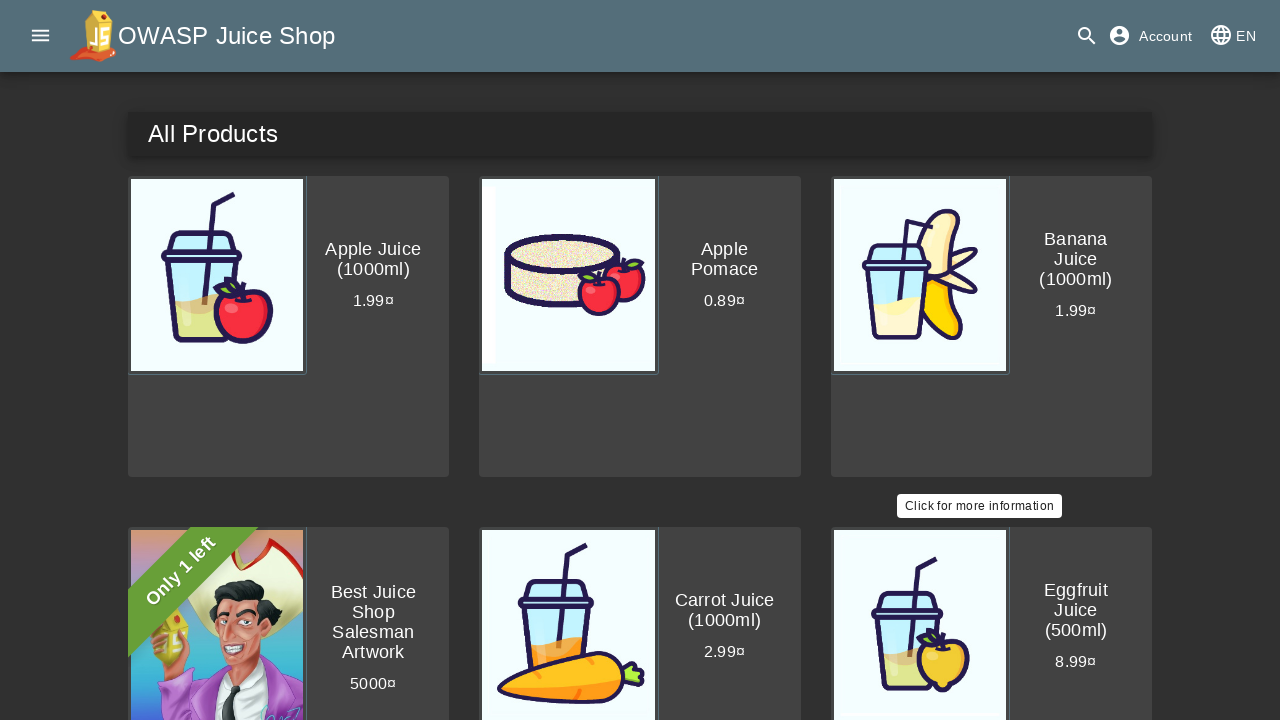

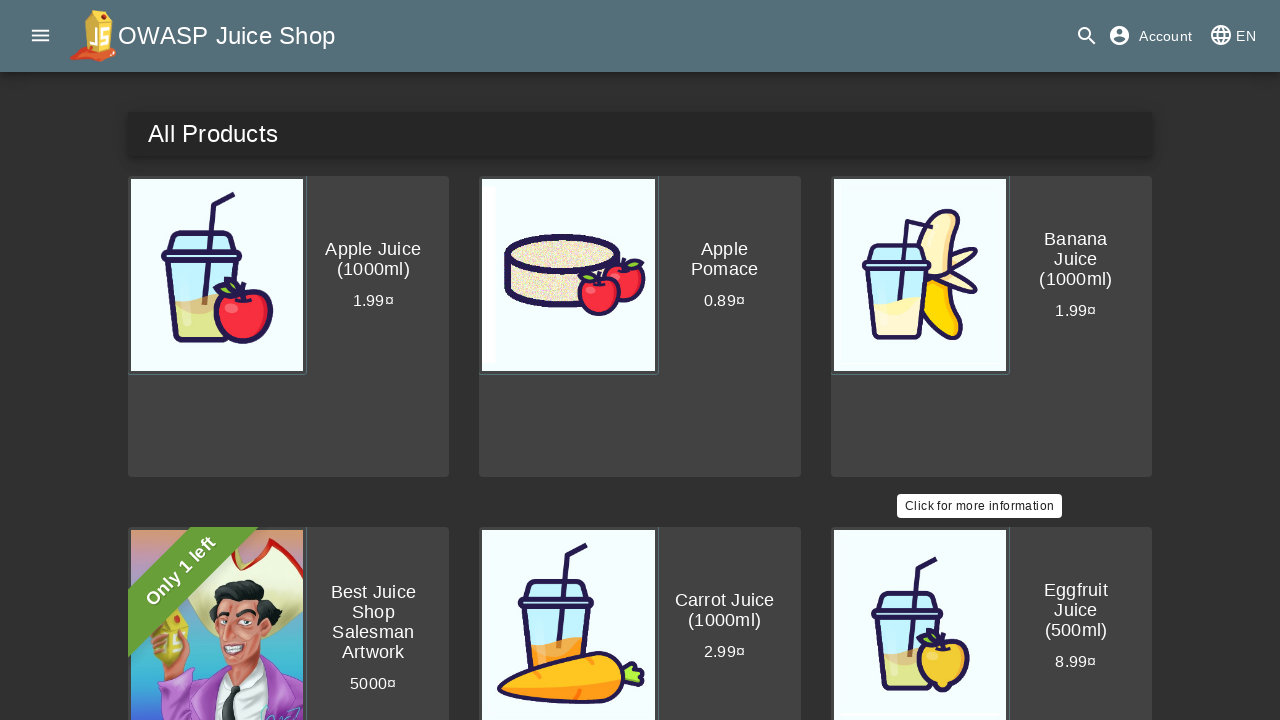